Tests filling out the complete payment form with card number, holder name, expiration date, and CVC, then verifies shipping address is displayed correctly.

Starting URL: https://sandbox.cardpay.com/MI/cardpayment2.html?orderXml=PE9SREVSIFdBTExFVF9JRD0nODI5OScgT1JERVJfTlVNQkVSPSc0NTgyMTEnIEFNT1VOVD0nMjkxLjg2JyBDVVJSRU5DWT0nRVVSJyAgRU1BSUw9J2N1c3RvbWVyQGV4YW1wbGUuY29tJz4KPEFERFJFU1MgQ09VTlRSWT0nVVNBJyBTVEFURT0nTlknIFpJUD0nMTAwMDEnIENJVFk9J05ZJyBTVFJFRVQ9JzY3NyBTVFJFRVQnIFBIT05FPSc4NzY5OTA5MCcgVFlQRT0nQklMTElORycvPgo8L09SREVSPg==&sha512=998150a2b27484b776a1628bfe7505a9cb430f276dfa35b14315c1c8f03381a90490f6608f0dcff789273e05926cd782e1bb941418a9673f43c47595aa7b8b0d

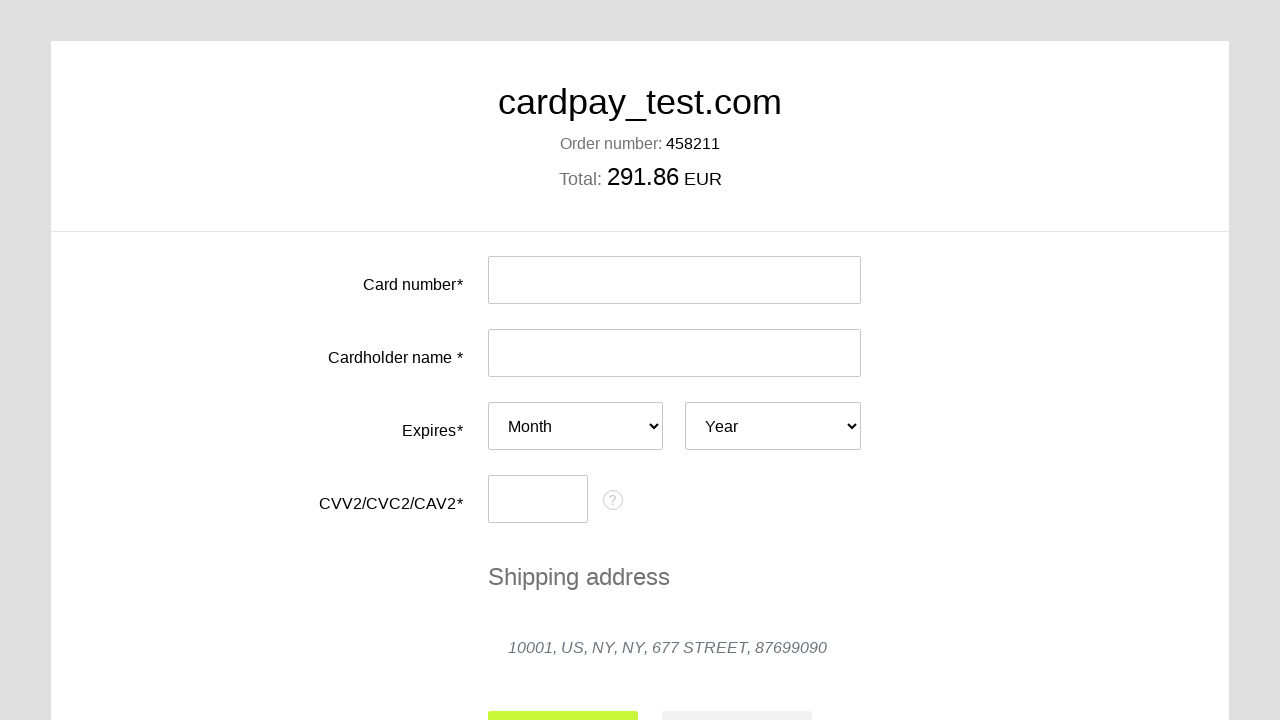

Clicked card number input field at (674, 280) on #input-card-number
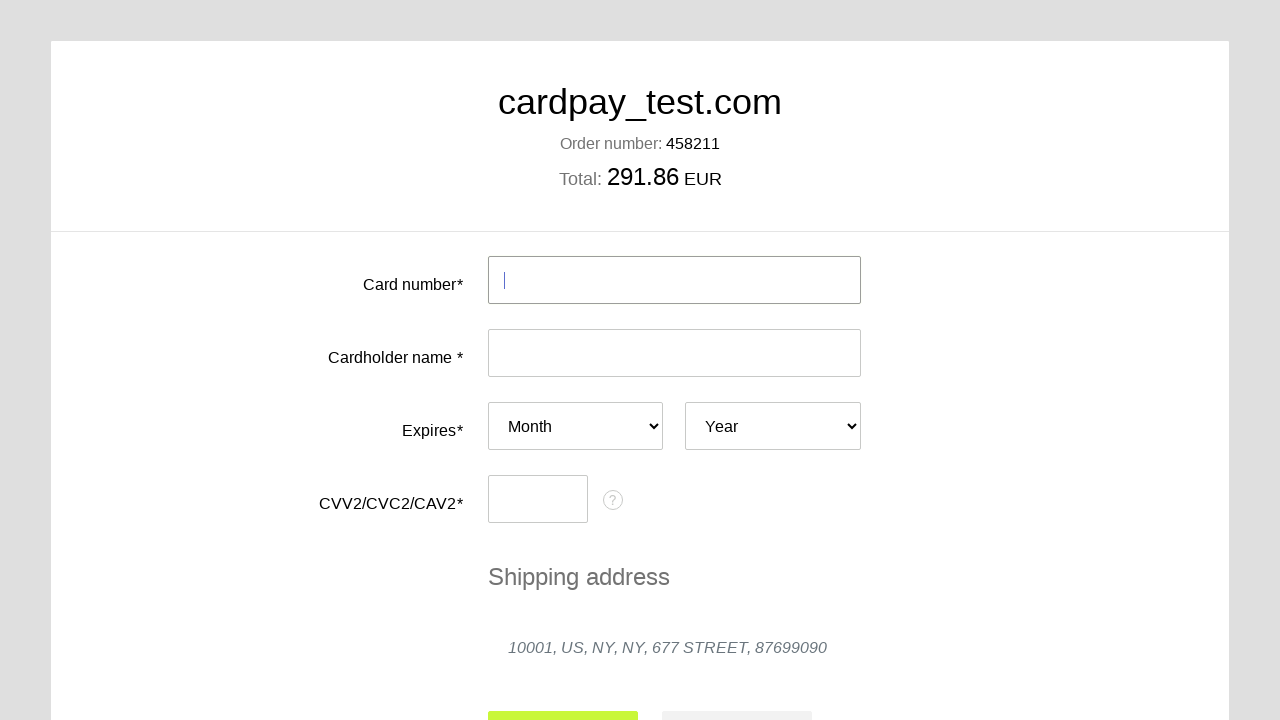

Filled card number field with test card 5555 5555 5555 4444 on #input-card-number
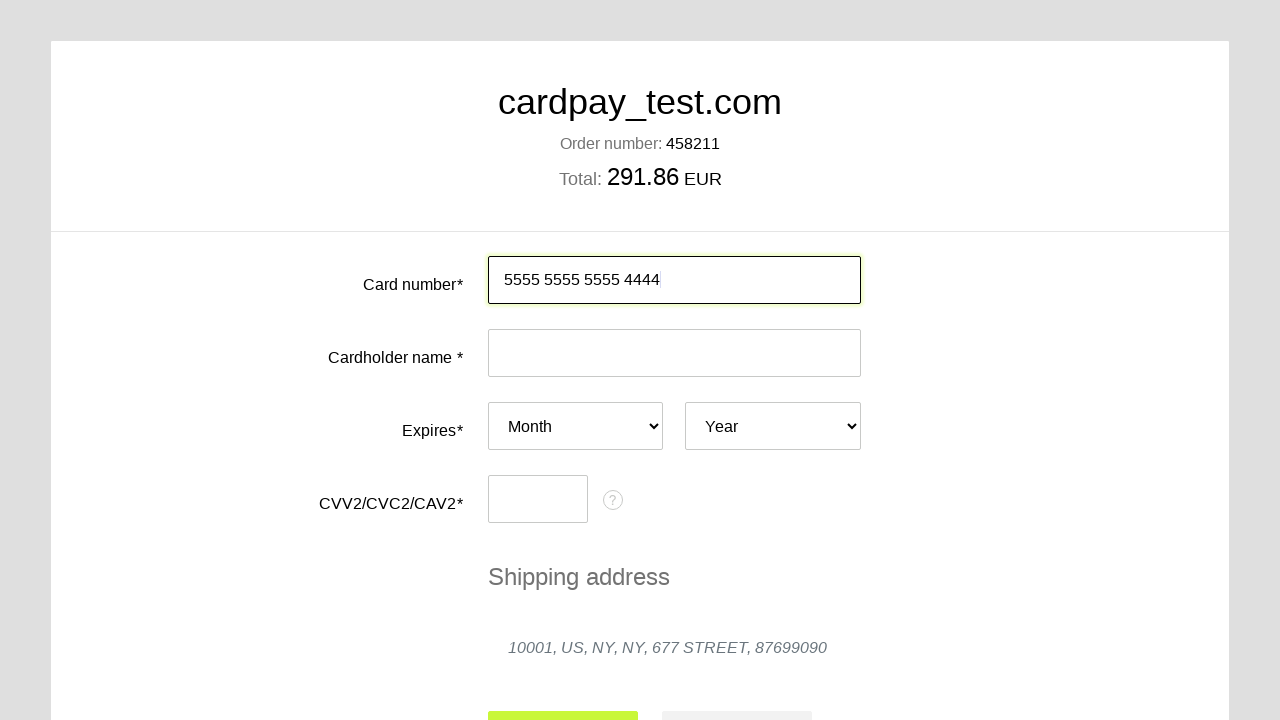

Clicked card holder name input field at (674, 353) on #input-card-holder
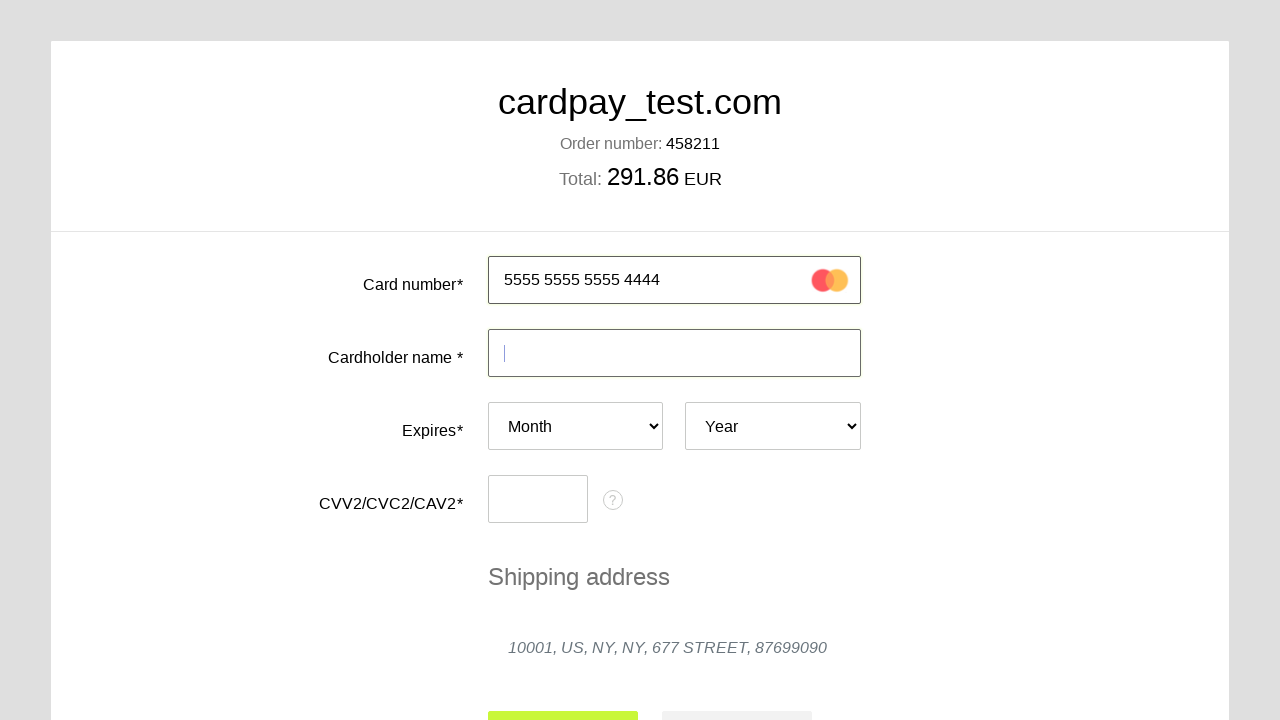

Filled card holder name with 'VASIA VASILEV' on #input-card-holder
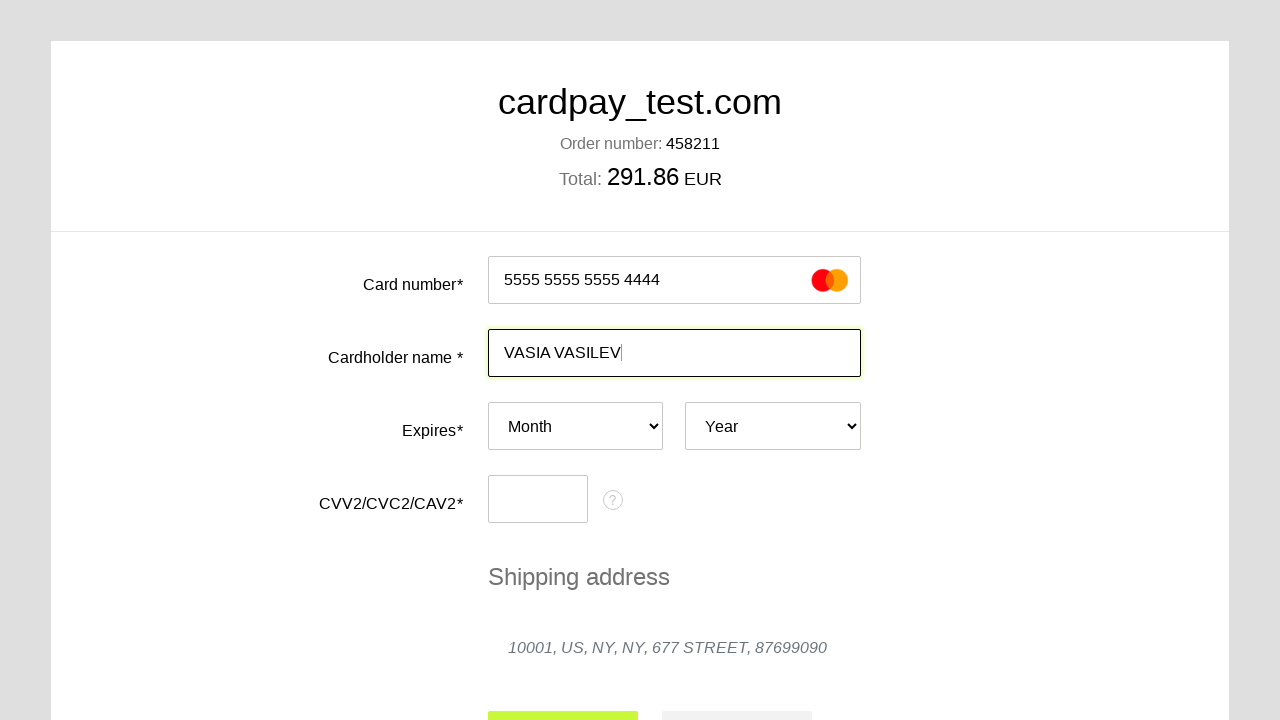

Clicked expiration month dropdown at (576, 426) on #card-expires-month
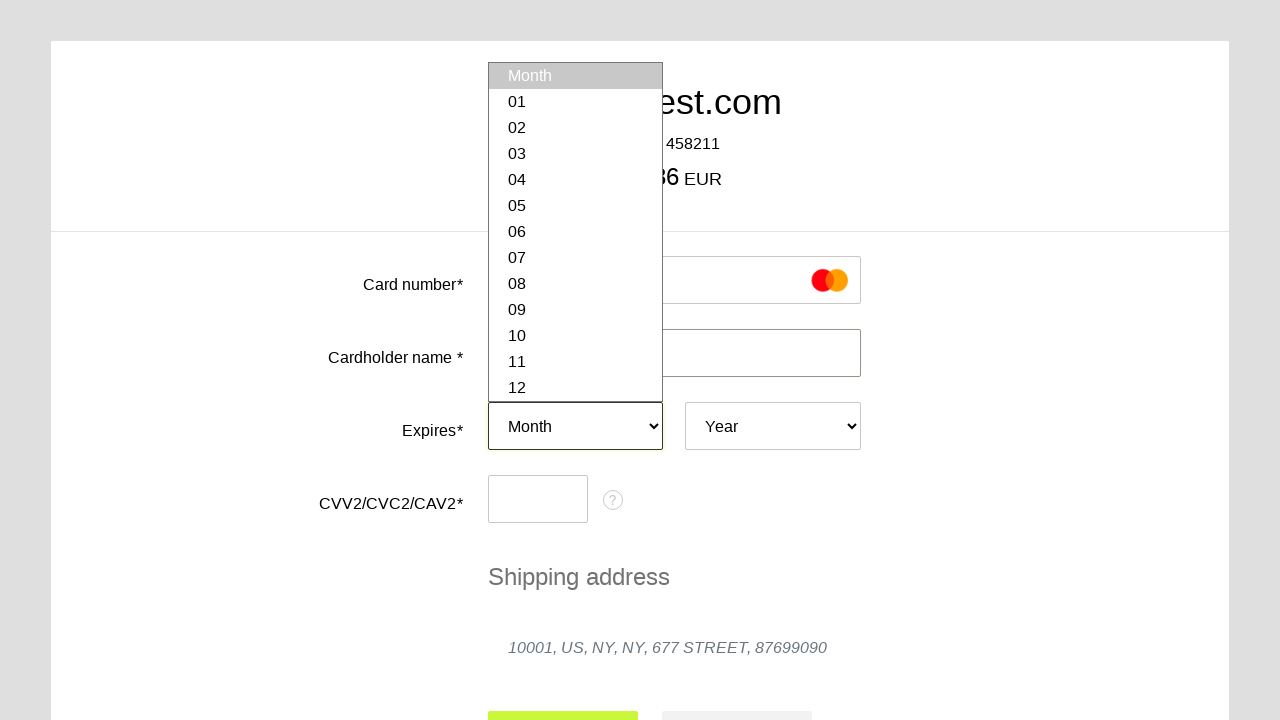

Selected expiration month 12 on #card-expires-month
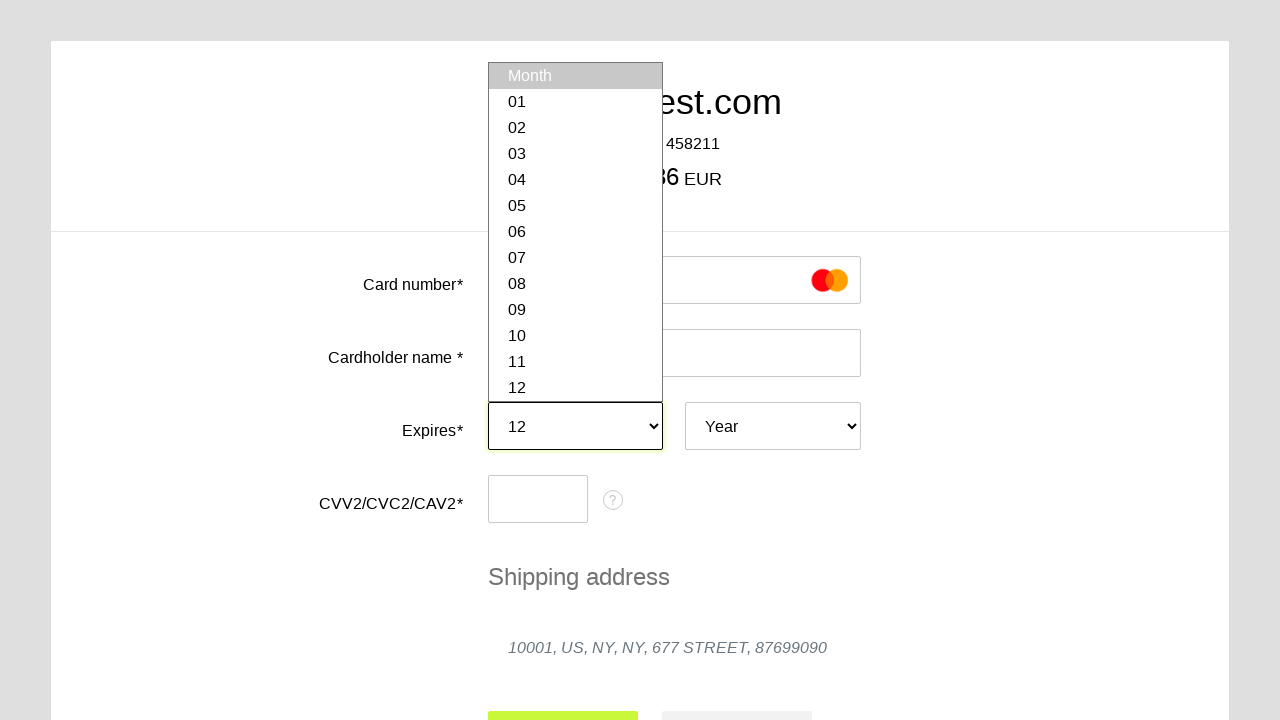

Clicked expiration year dropdown at (773, 426) on #card-expires-year
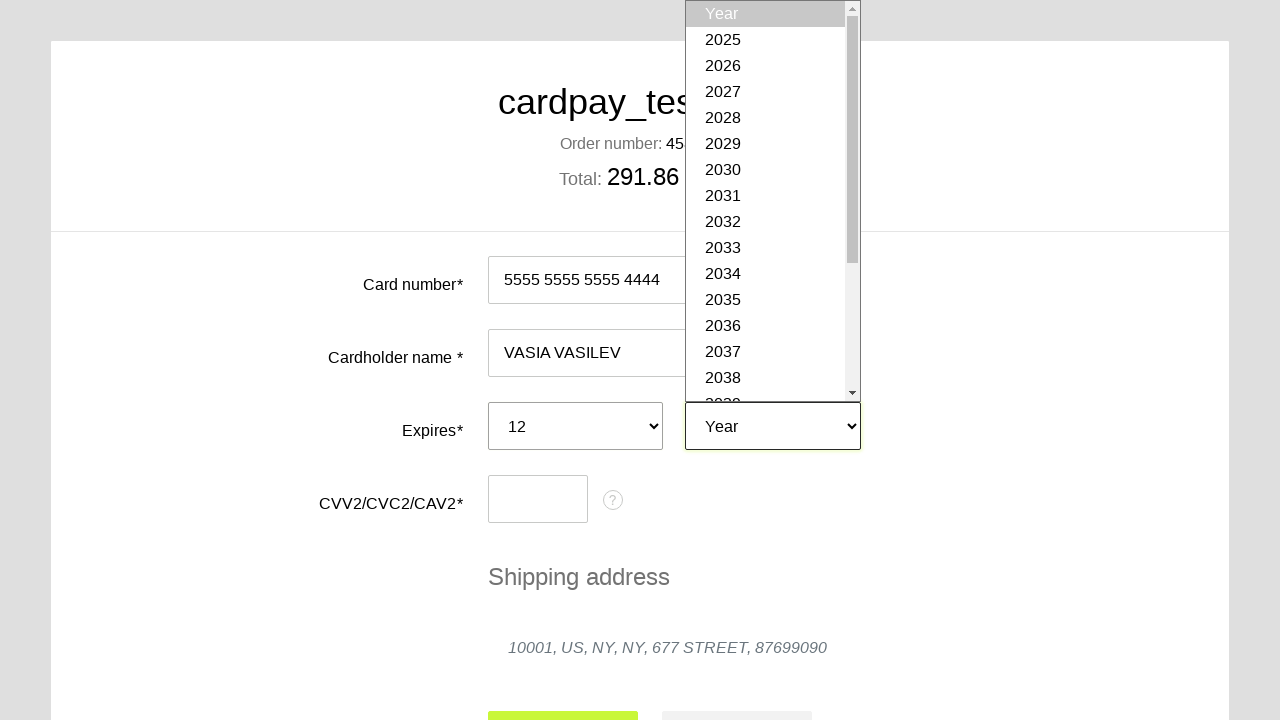

Selected expiration year 2029 on #card-expires-year
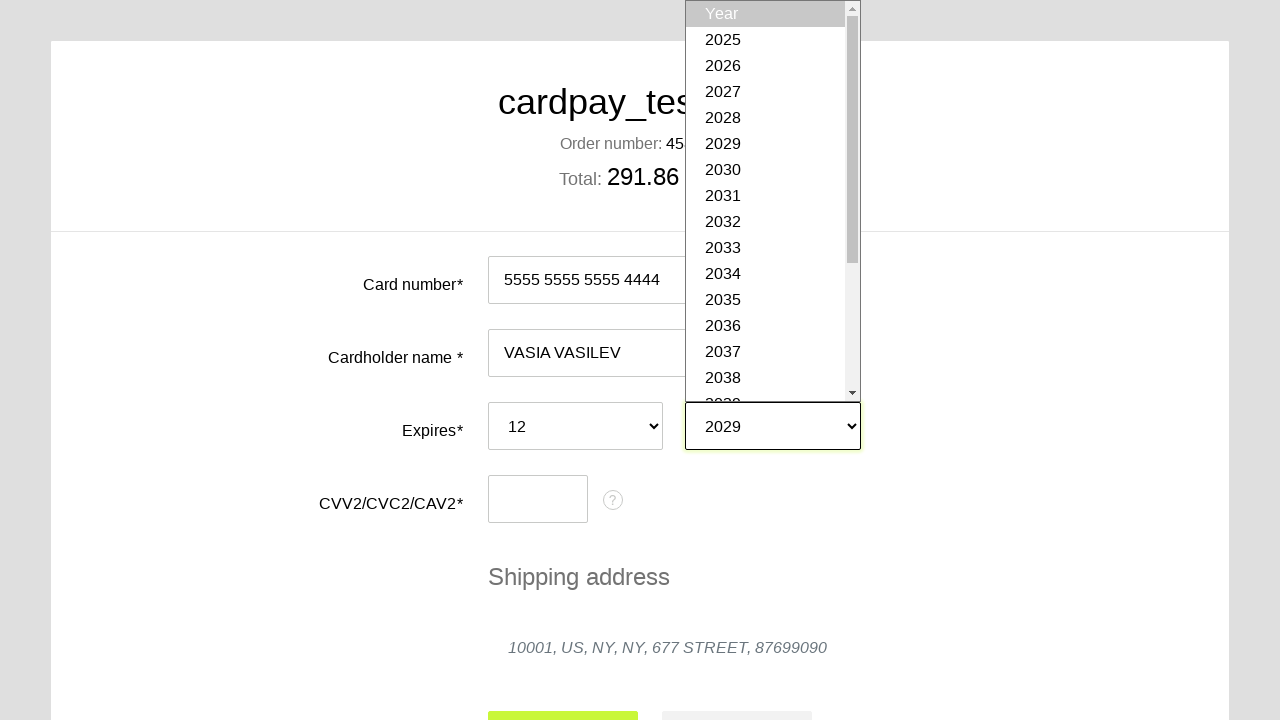

Clicked CVC input field at (538, 499) on #input-card-cvc
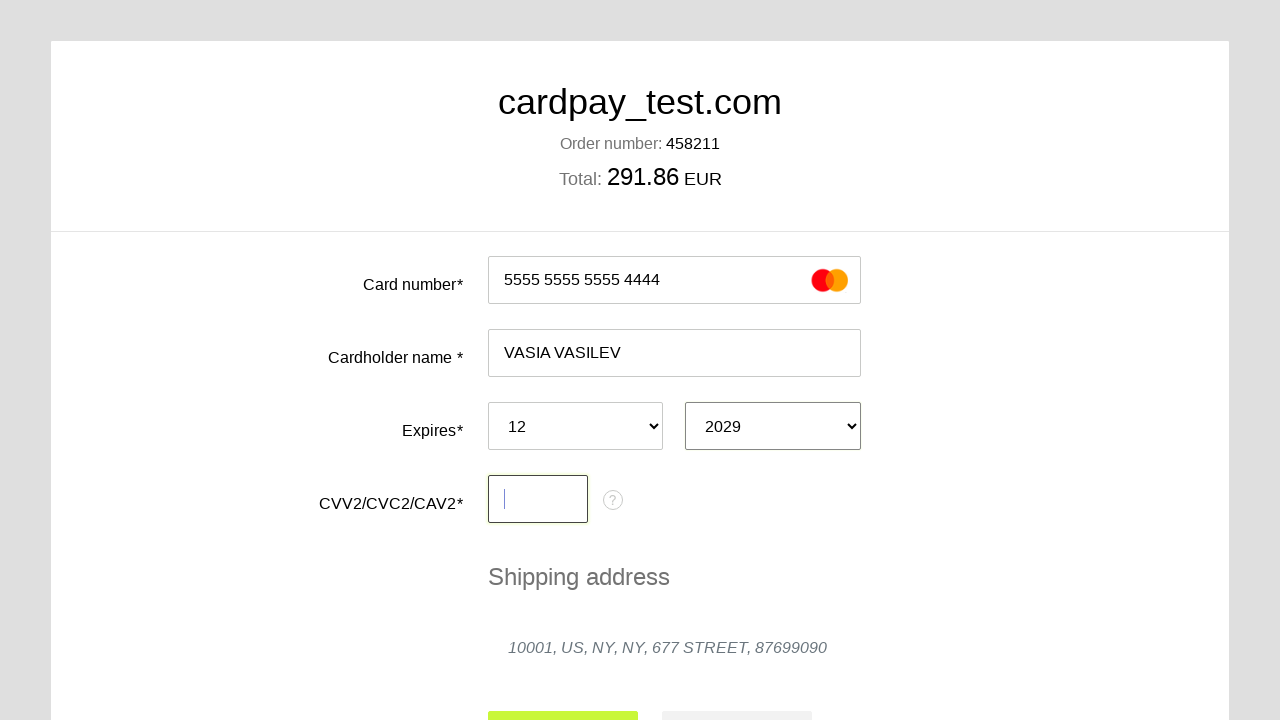

Filled CVC field with '456' on #input-card-cvc
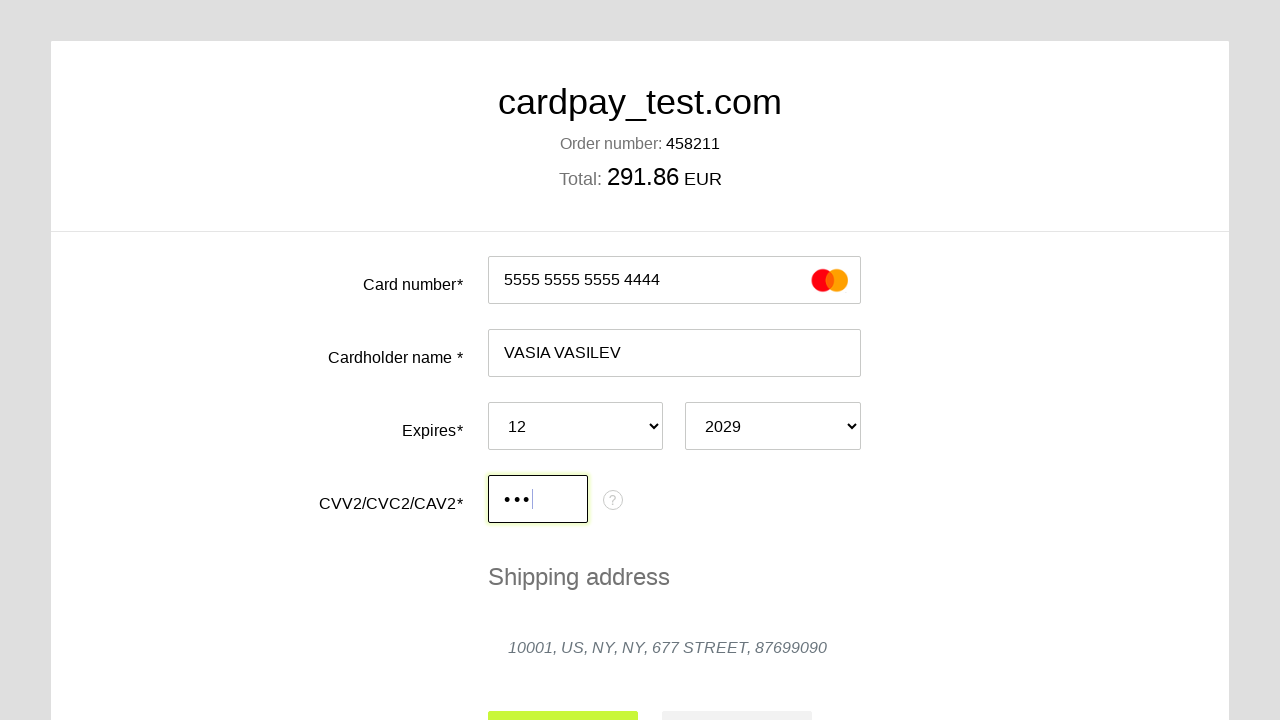

Clicked payment data section at (640, 432) on #payment-data
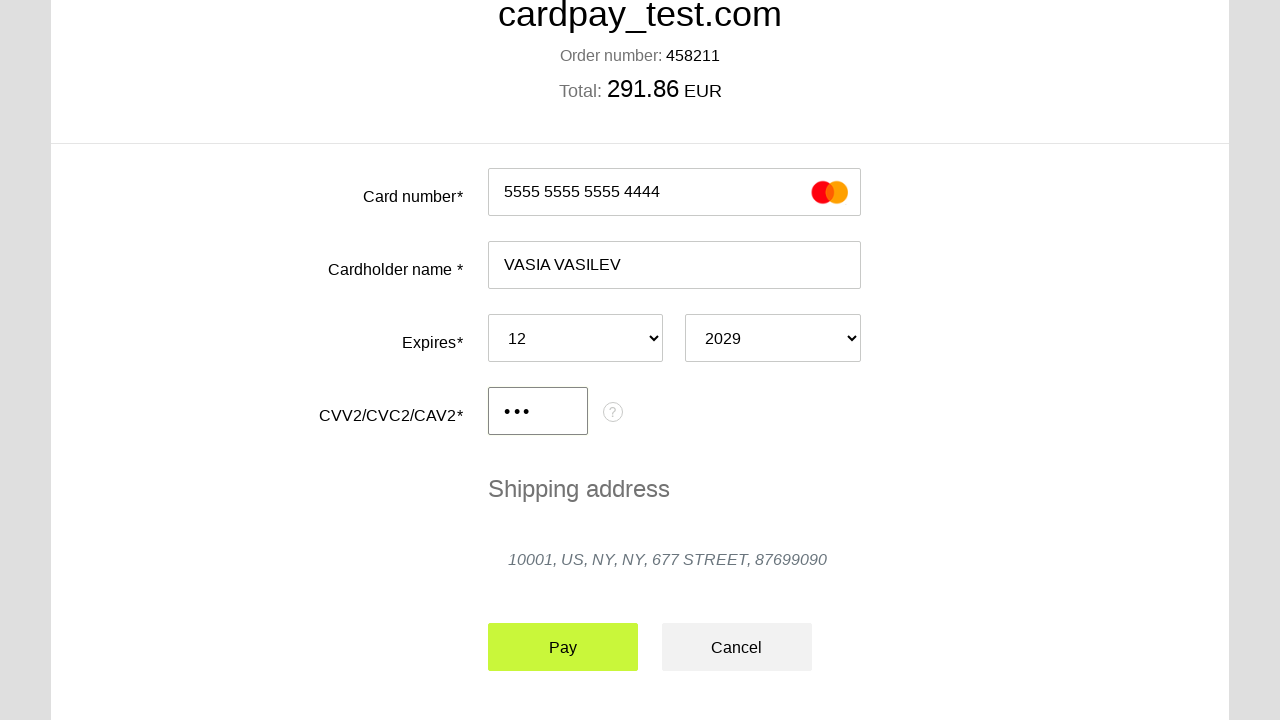

Verified shipping address is displayed in payment data section
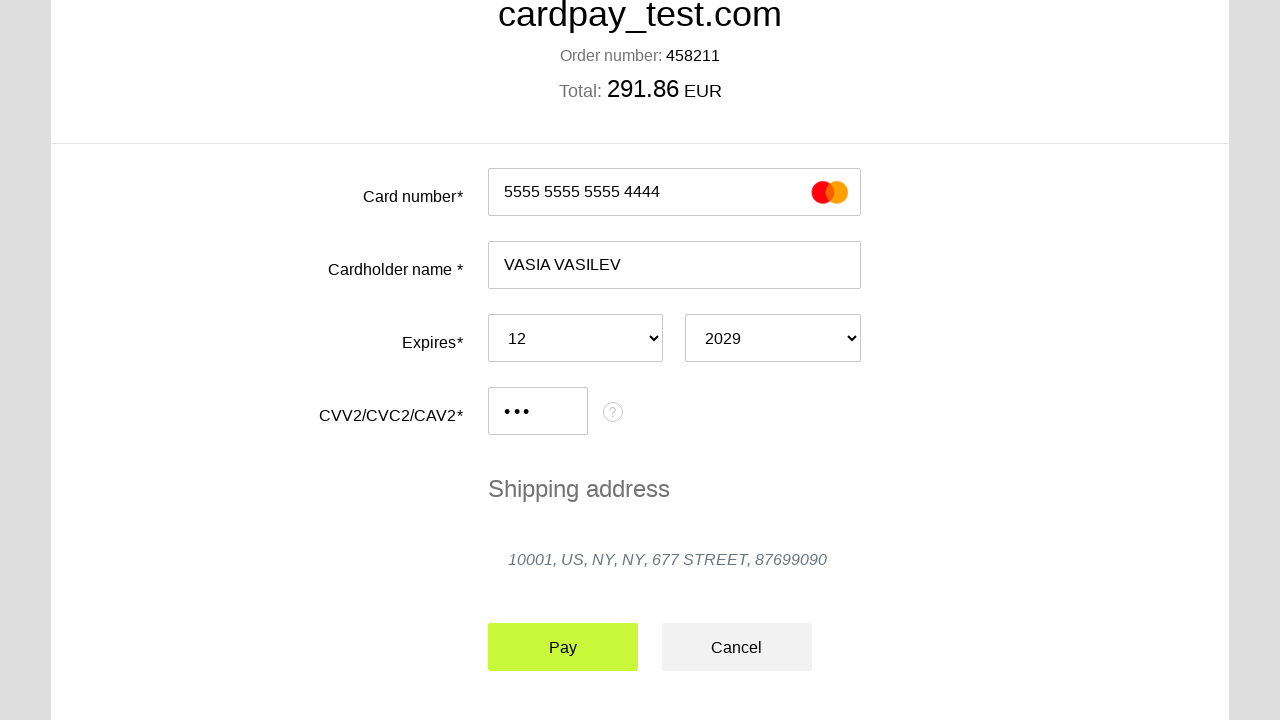

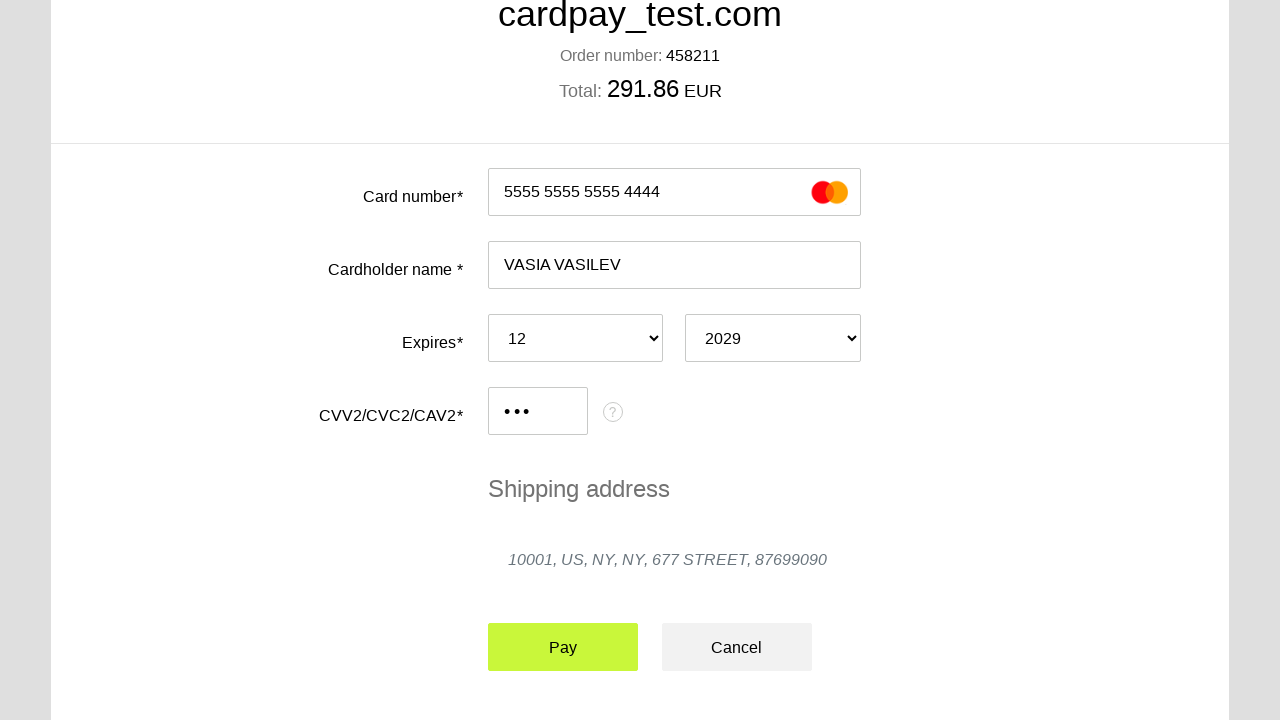